Tests selecting "ExampleTwo" option from the select dropdown

Starting URL: https://webjump-user.github.io/testqa/

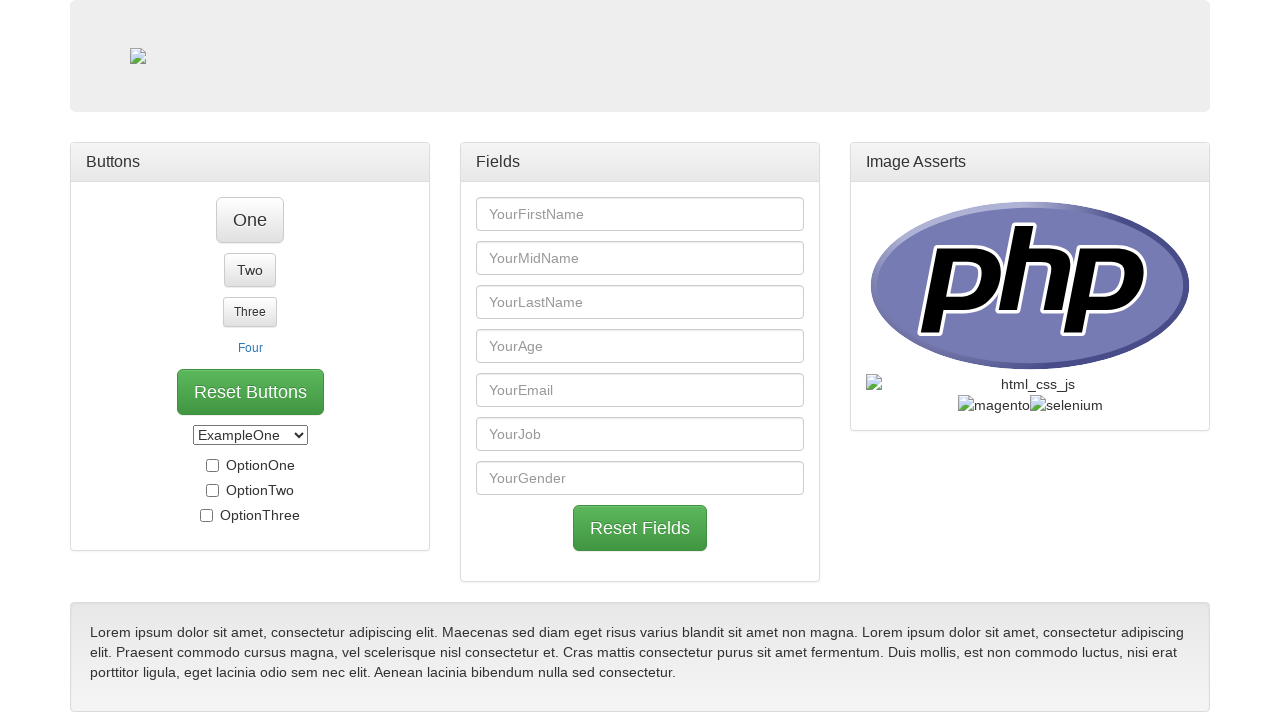

Selected 'ExampleTwo' option from the dropdown on #select_box
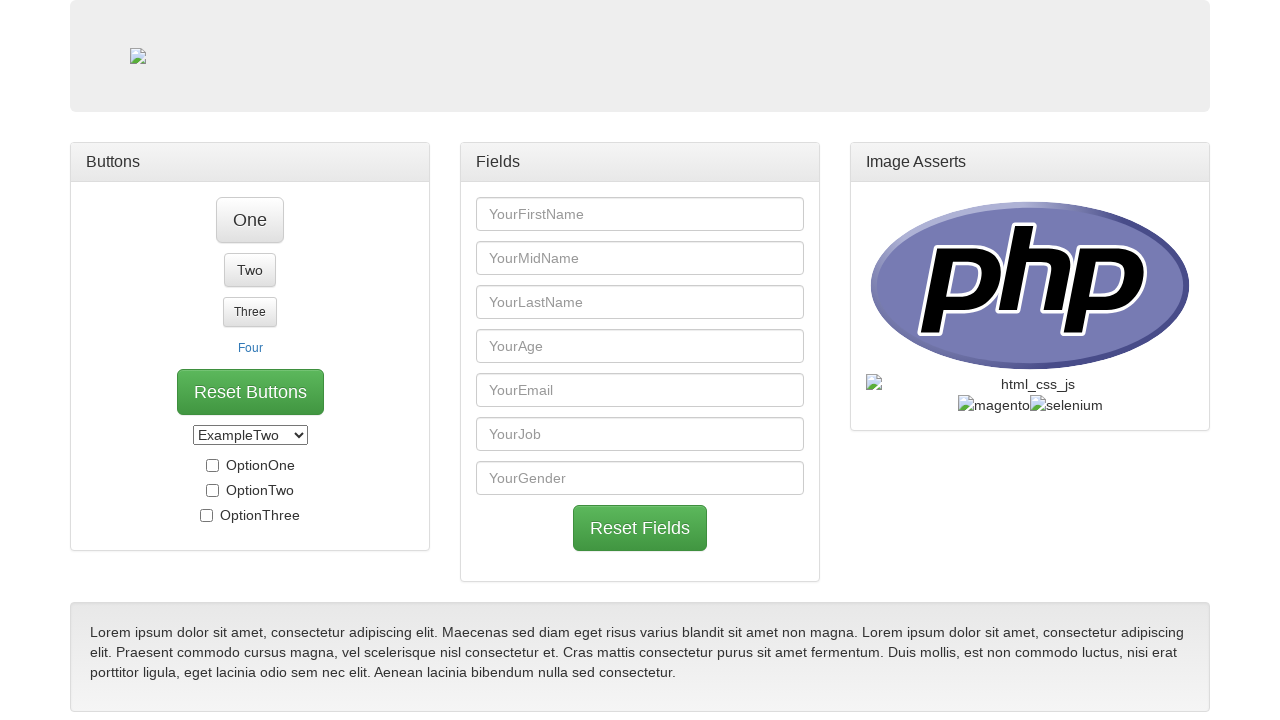

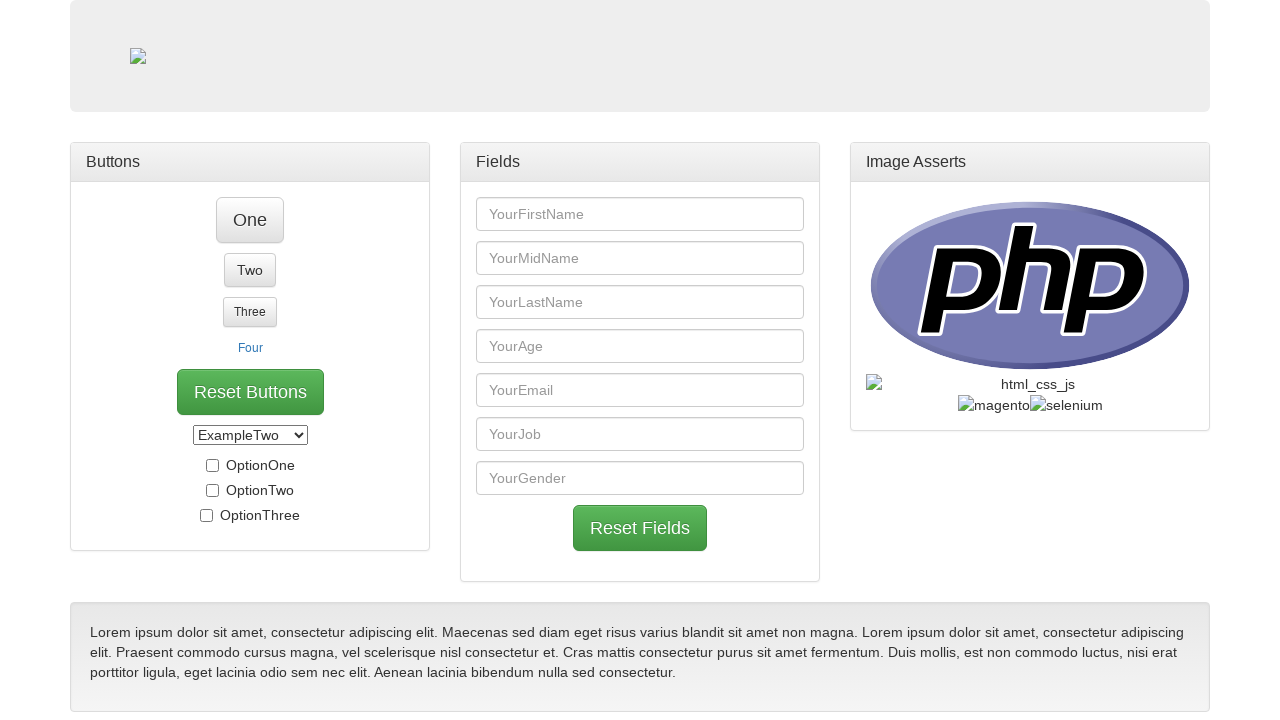